Tests dropdown selection functionality by opening a country dropdown and selecting USA from the list of options

Starting URL: https://www.leafground.com/select.xhtml

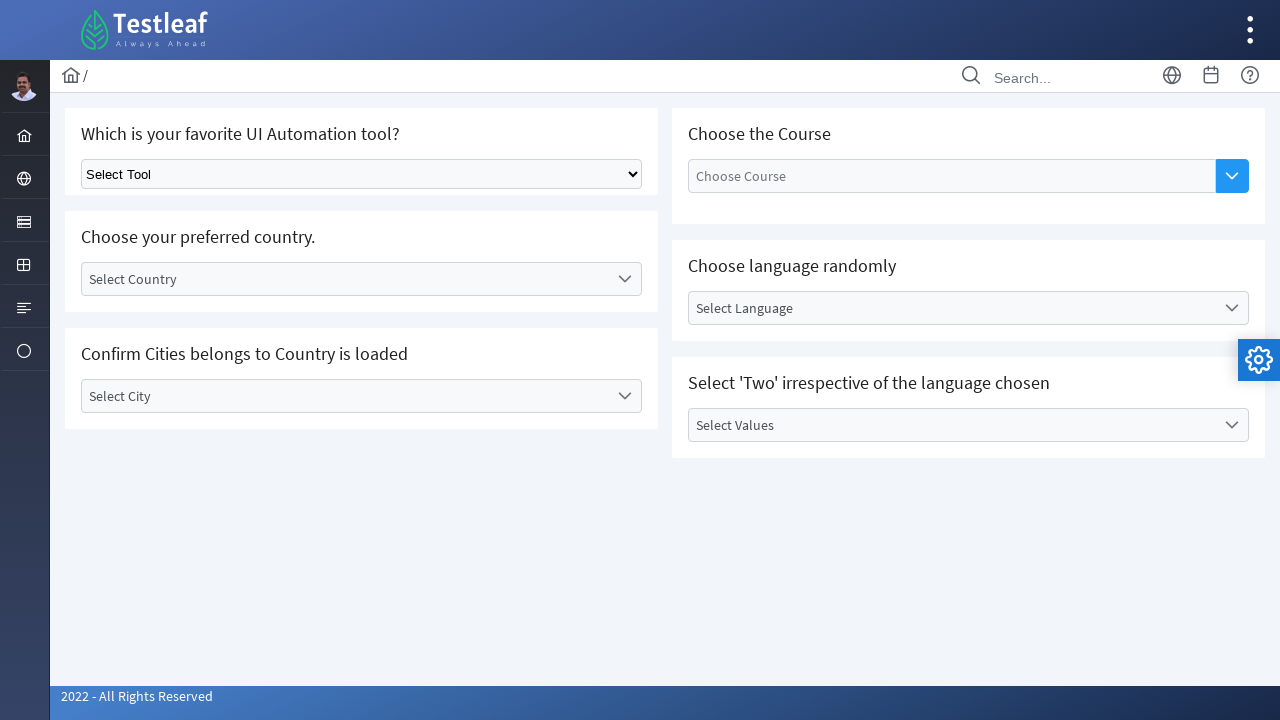

Clicked country dropdown trigger to open the dropdown menu at (624, 279) on xpath=//*[@id='j_idt87:country']//*[starts-with(@class,'ui-selectonemenu-trigger
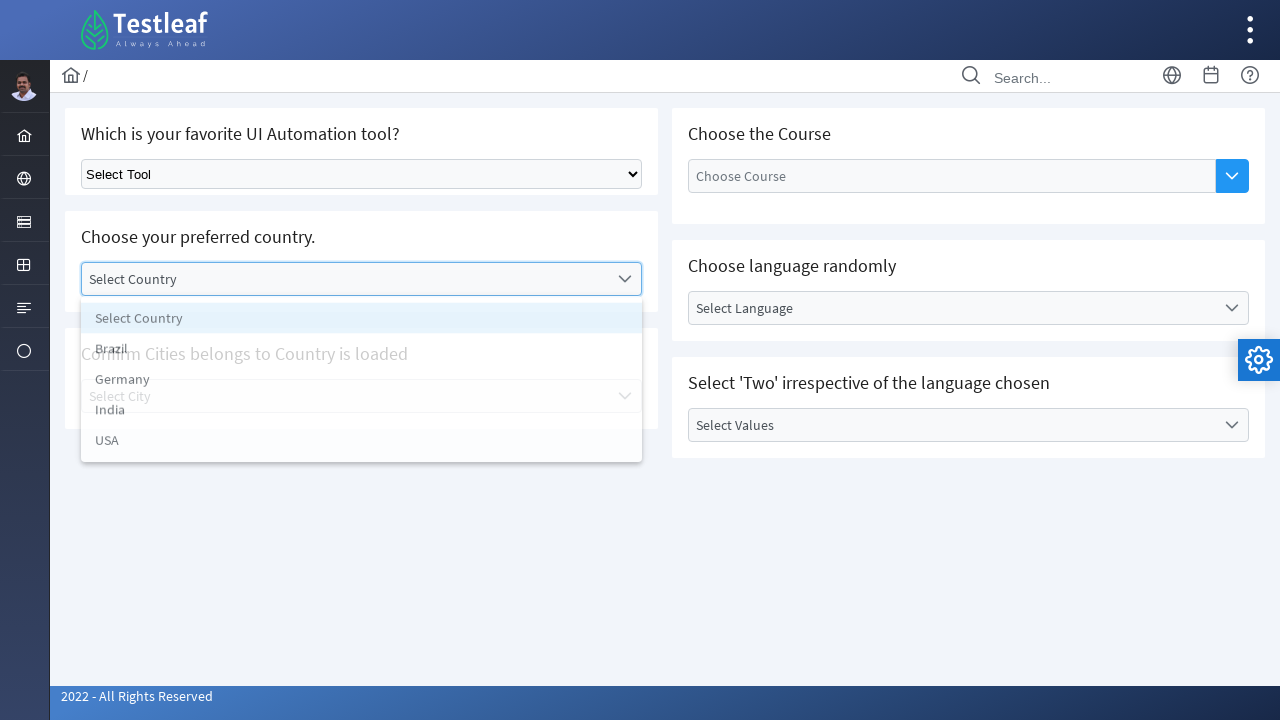

Dropdown options loaded and became visible
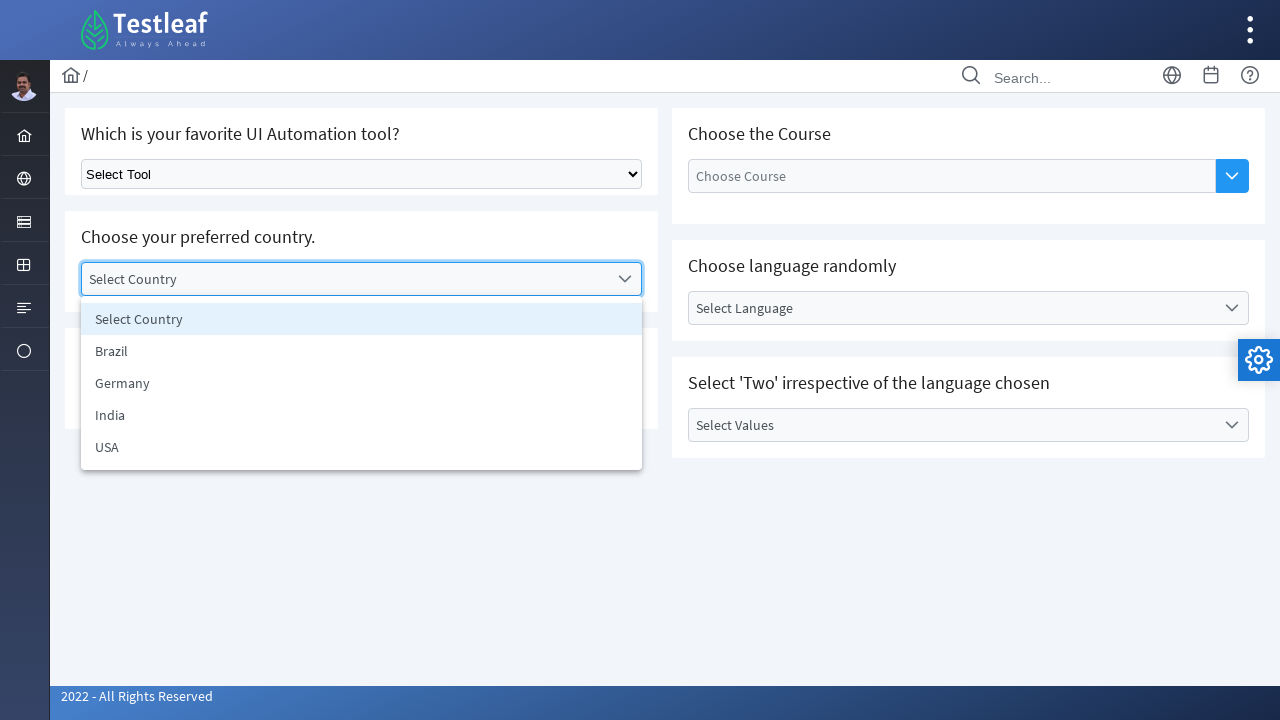

Retrieved all country options from the dropdown list
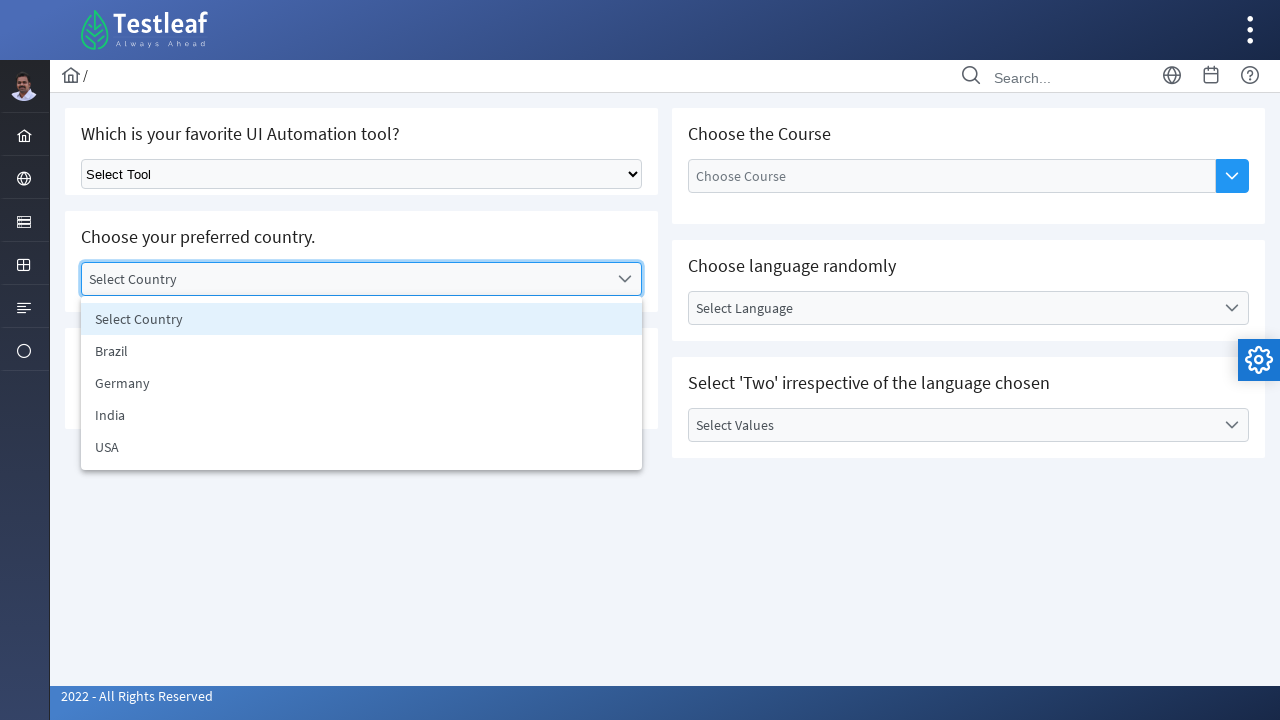

Selected USA from the country dropdown options at (362, 447) on xpath=//*[@id='j_idt87:country_items']//li >> nth=4
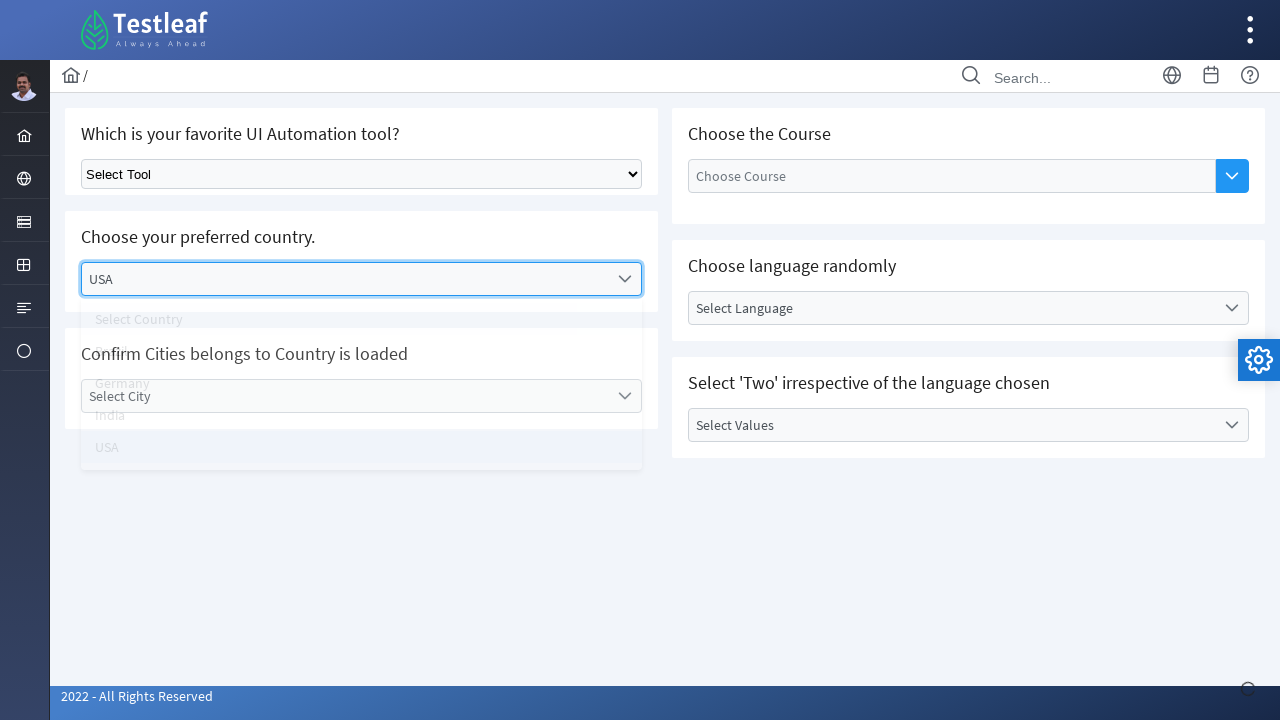

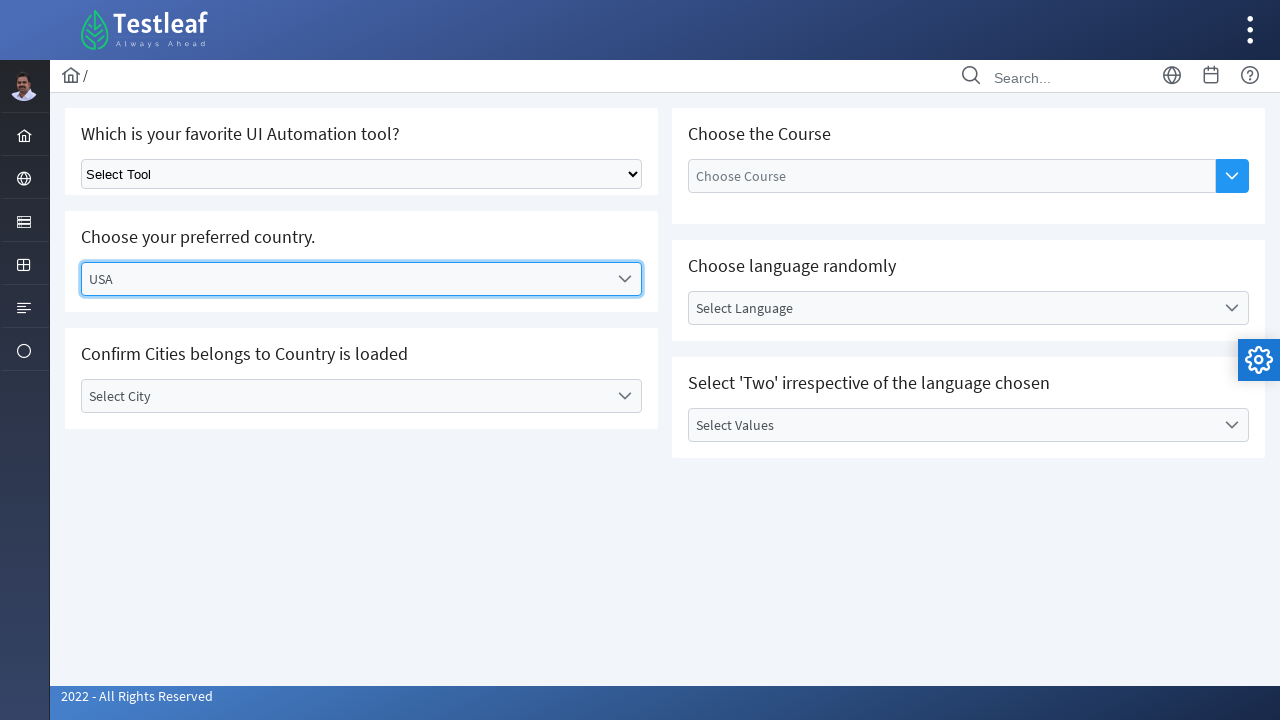